Tests Python.org search with a query that returns no results and verifies the "No results found" message appears

Starting URL: https://www.python.org

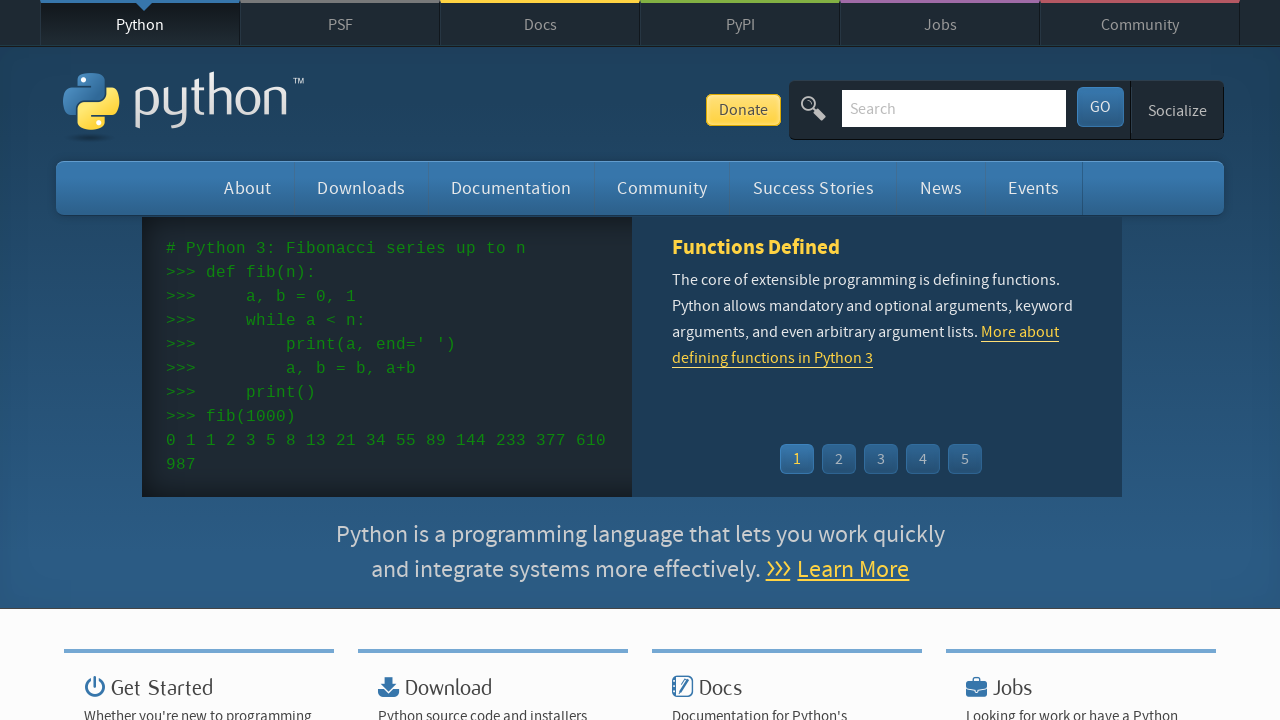

Filled search input with 'tohranis' query that should return no results on input[name='q']
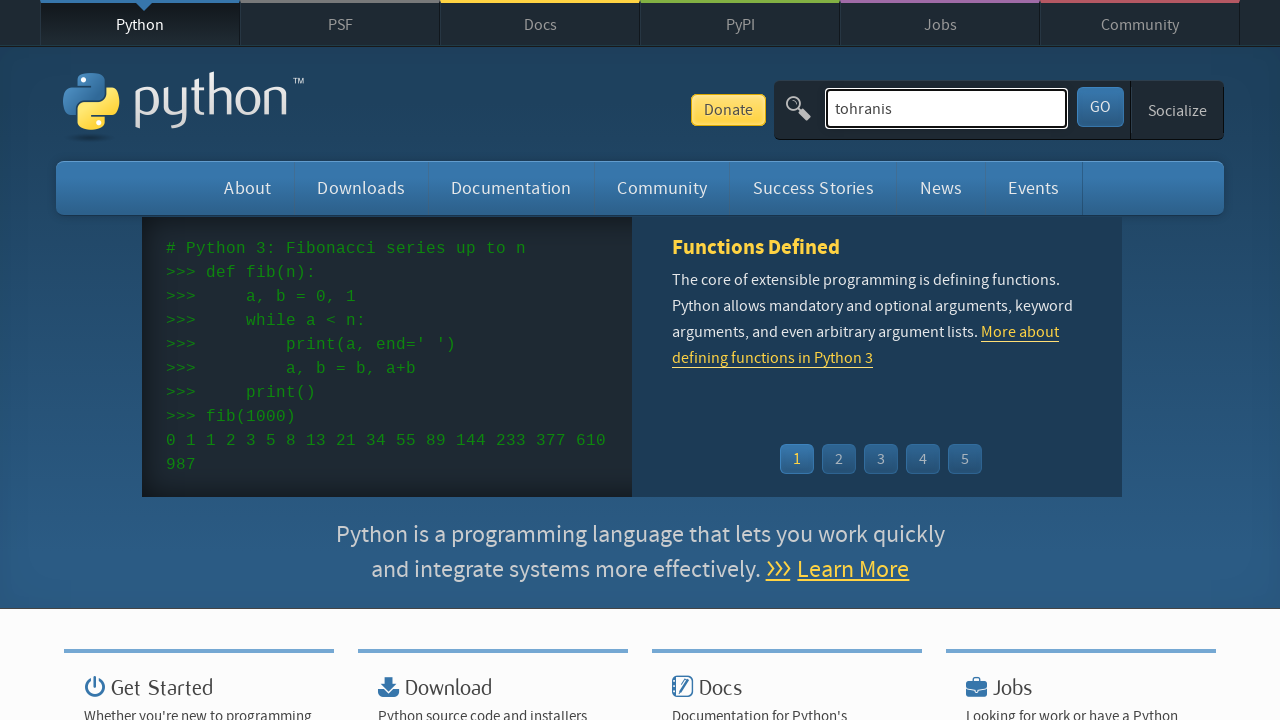

Pressed Enter to submit search query
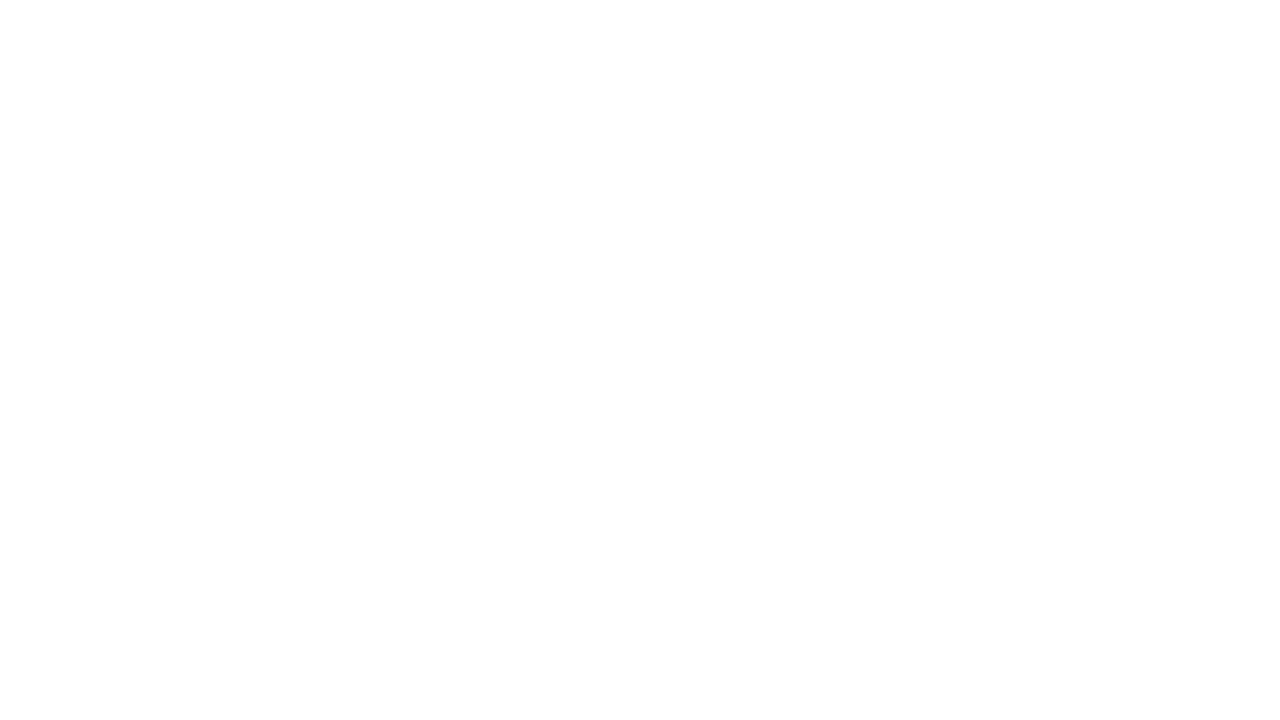

Verified 'No results found' message appears on page
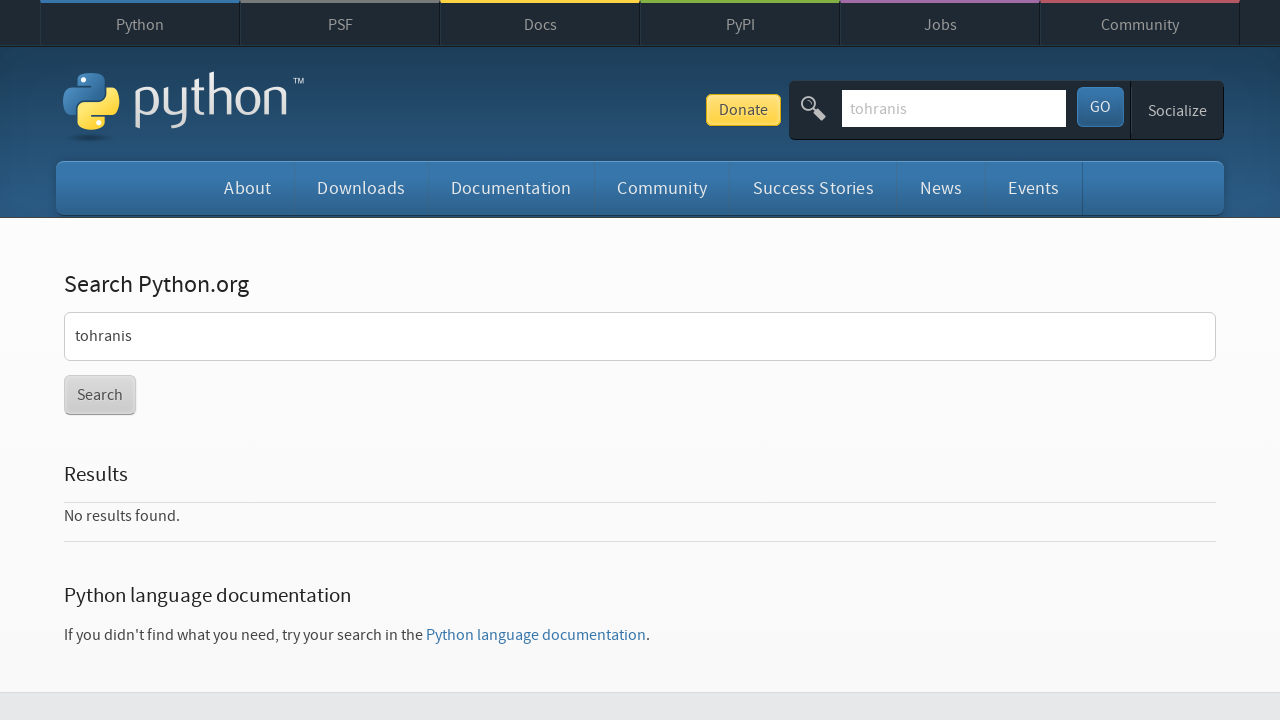

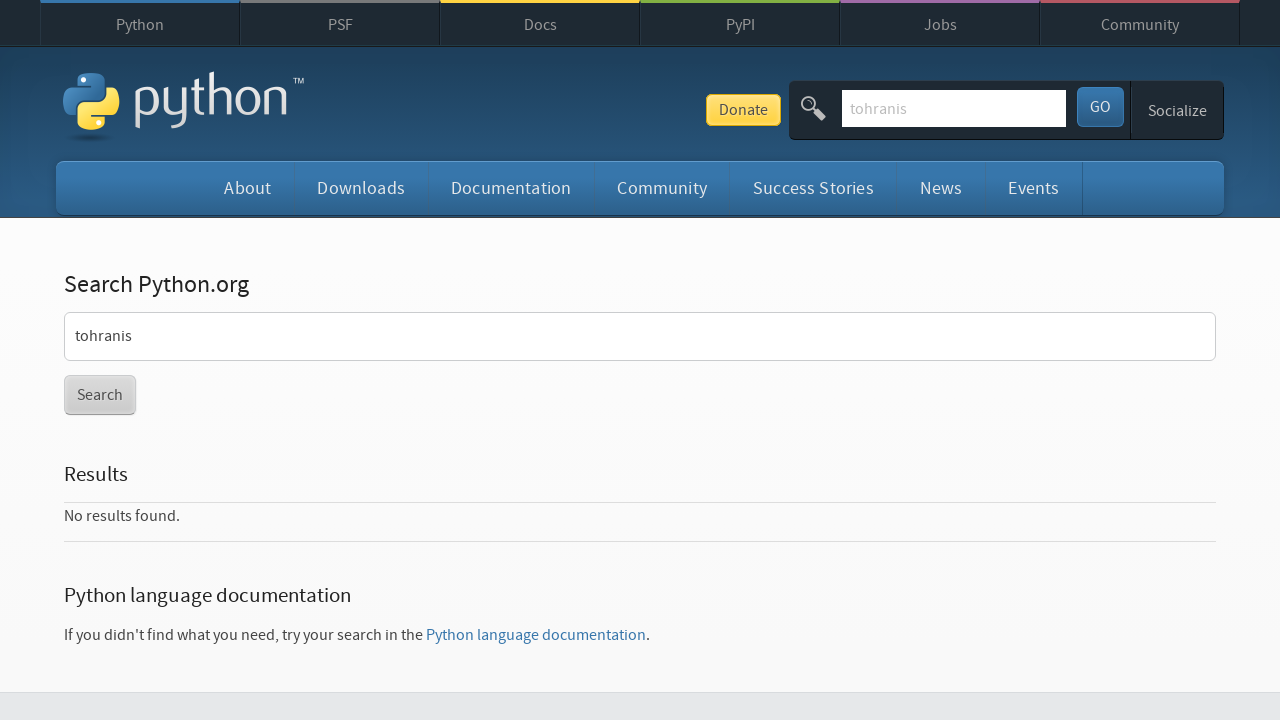